Tests checkbox functionality by checking an unchecked checkbox and unchecking a checked checkbox, verifying their states before and after clicking.

Starting URL: http://the-internet.herokuapp.com/checkboxes

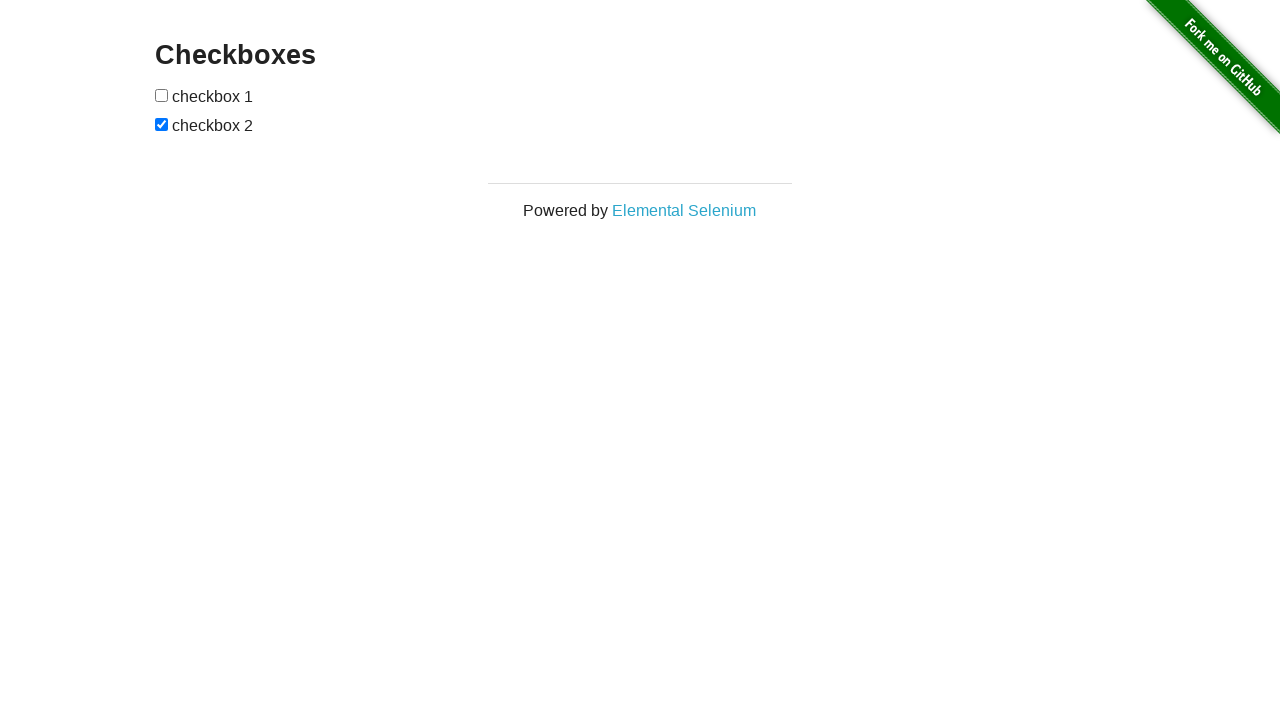

Located the first checkbox element
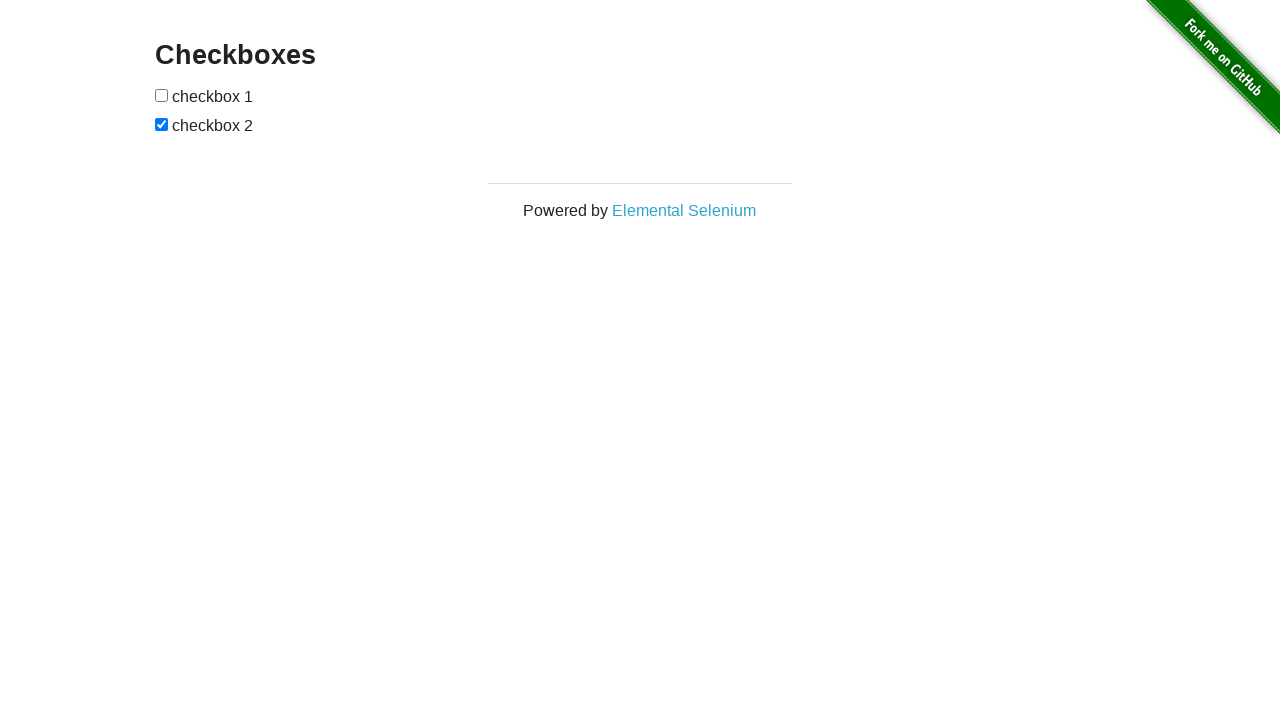

Verified first checkbox is unchecked
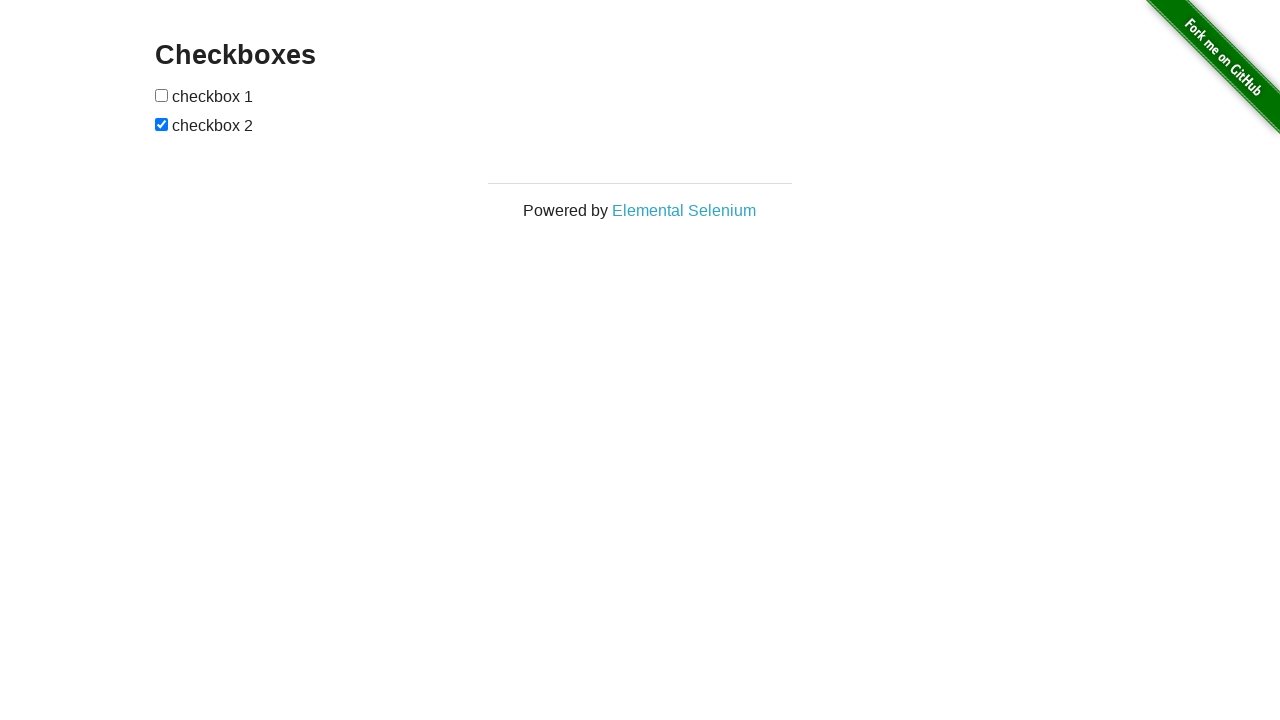

Clicked first checkbox to check it at (162, 95) on xpath=//input[1]
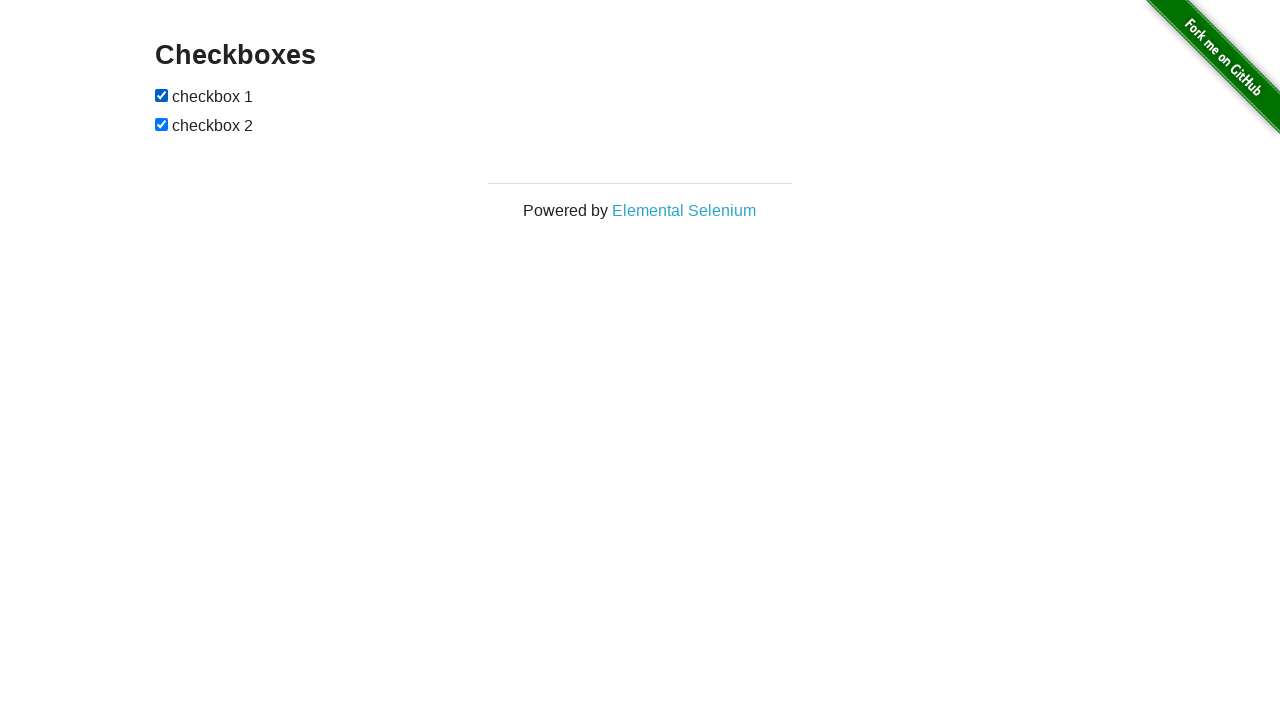

Verified first checkbox is now checked
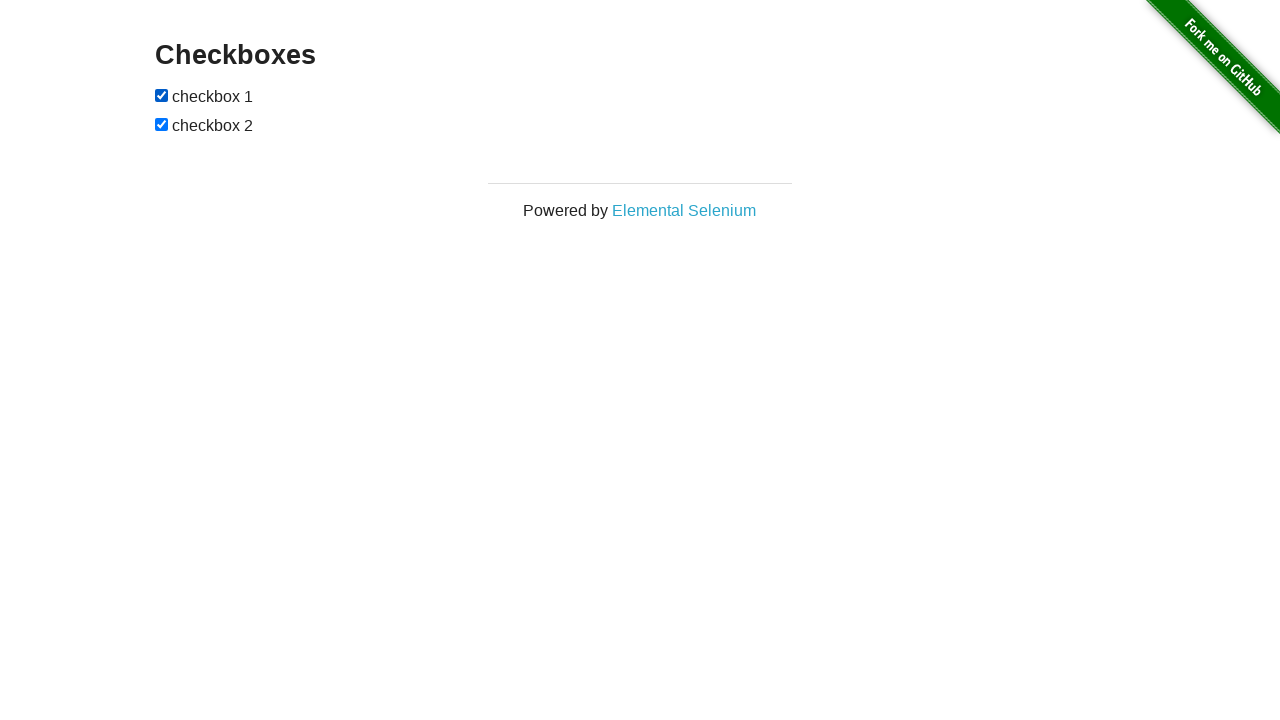

Located the second checkbox element
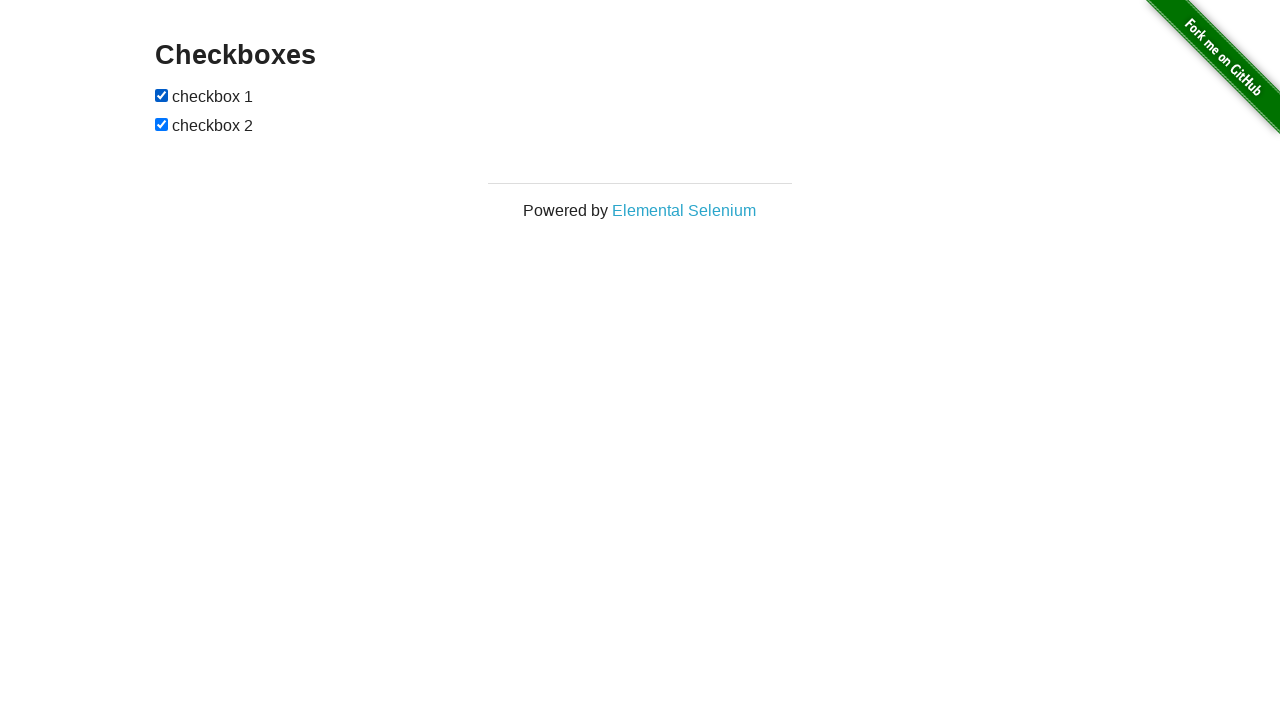

Verified second checkbox is checked
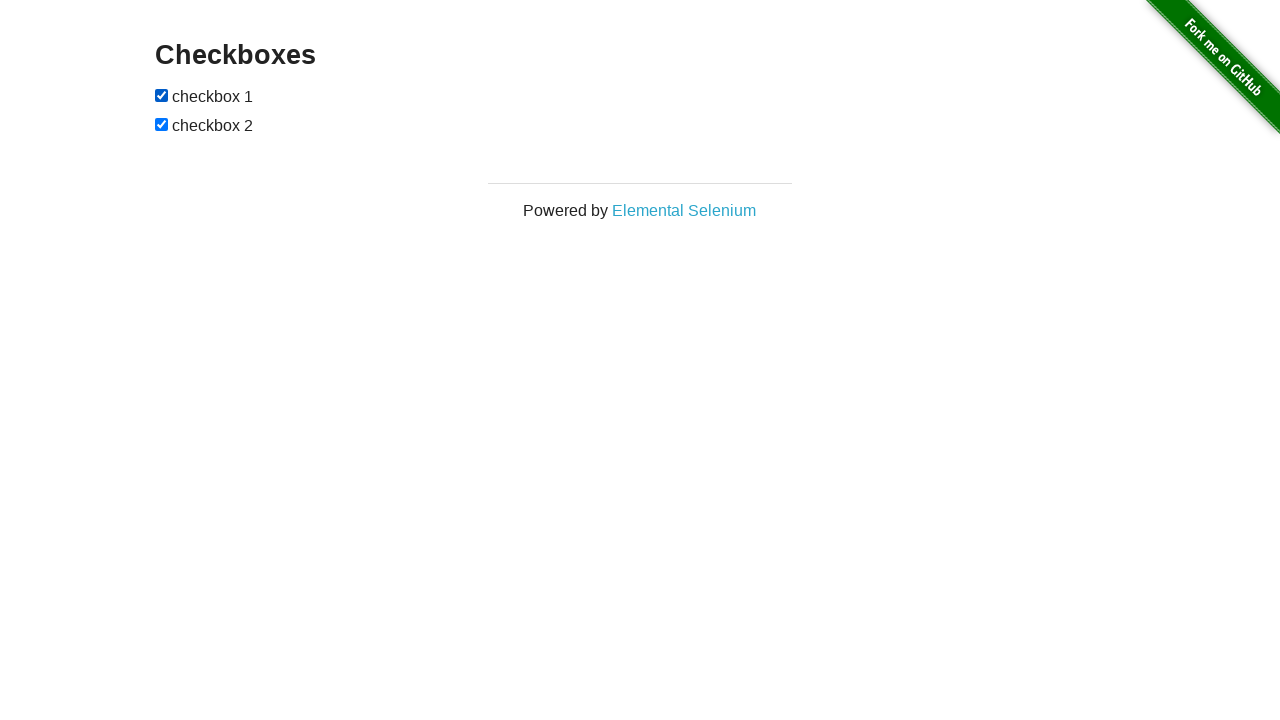

Clicked second checkbox to uncheck it at (162, 124) on xpath=//input[2]
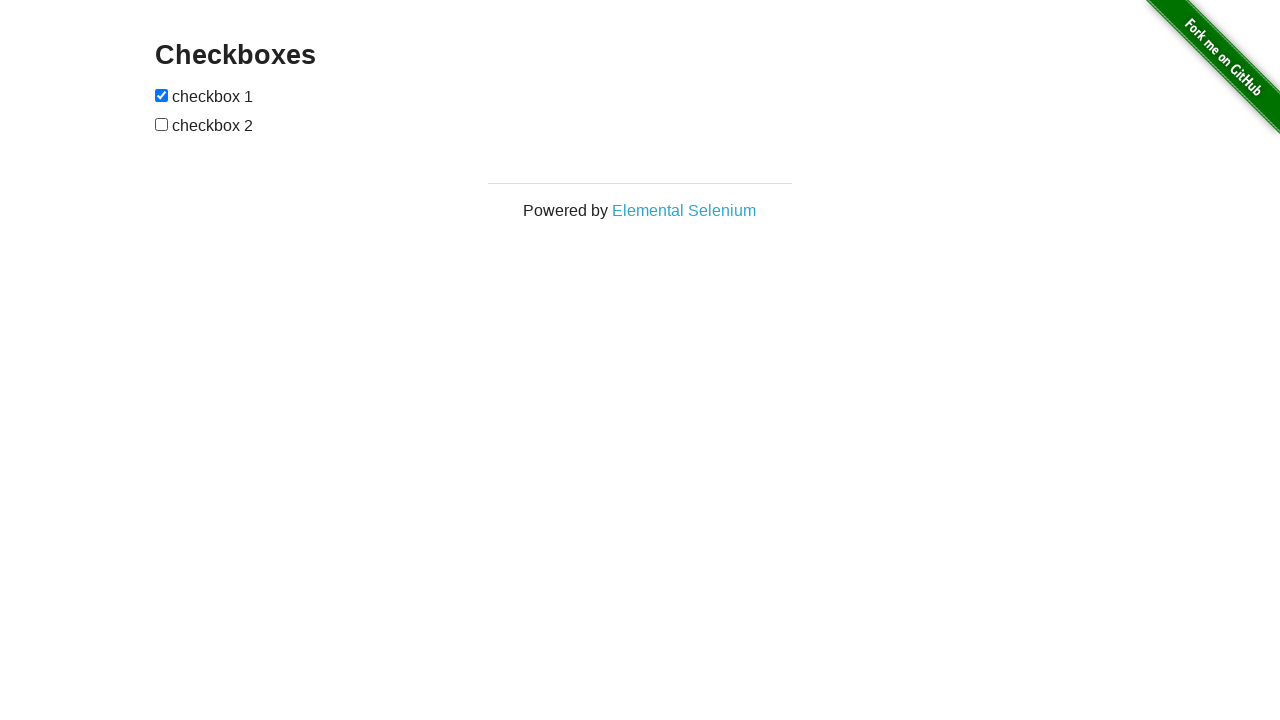

Verified second checkbox is now unchecked
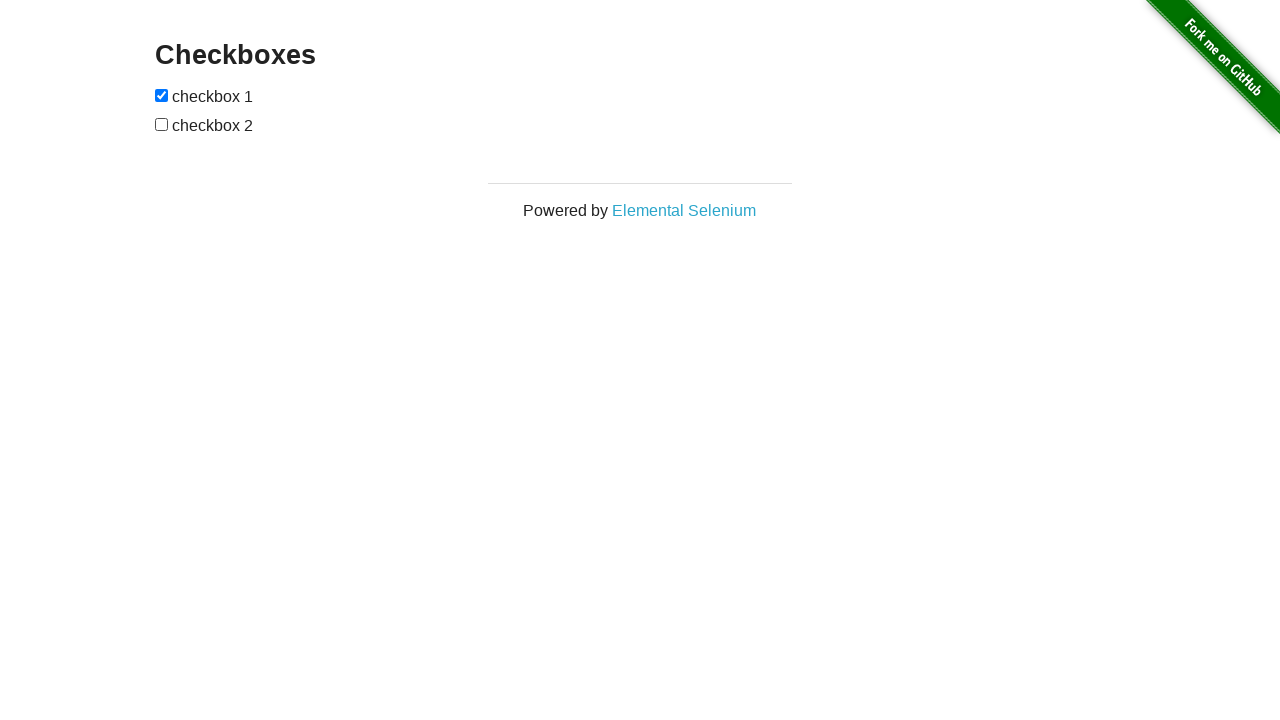

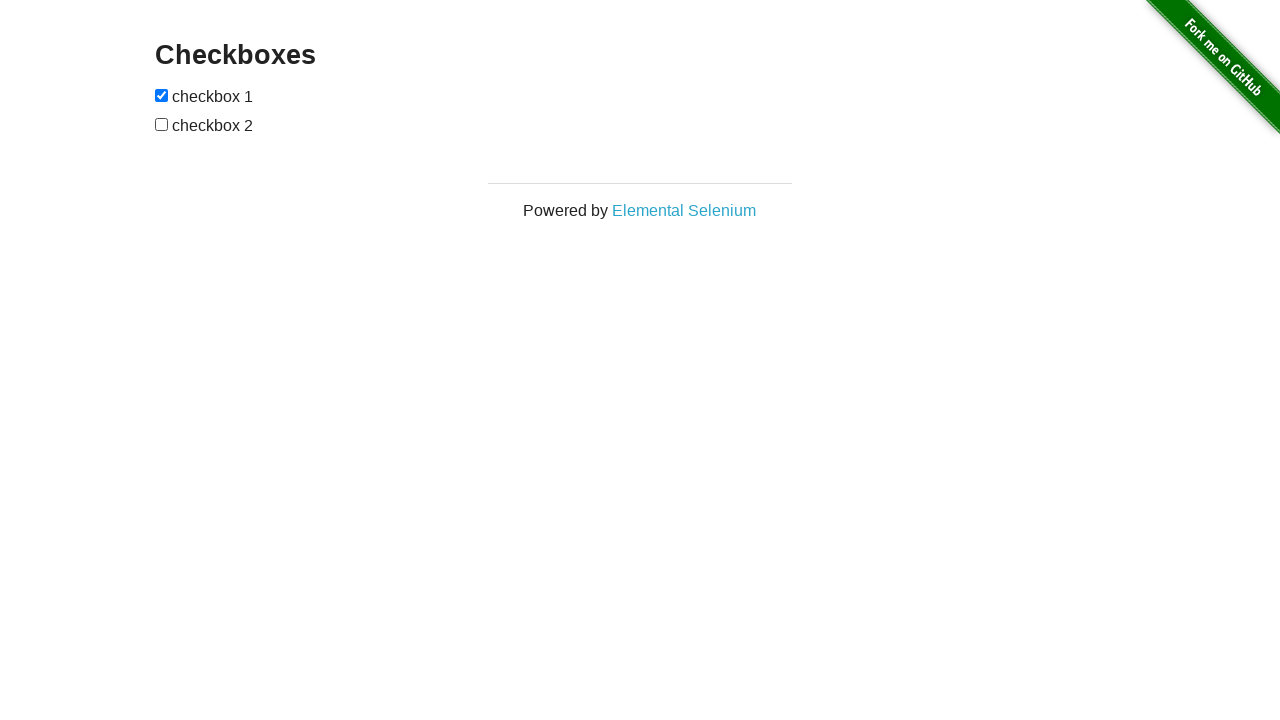